Tests tab/window handling by opening new tabs through button clicks and switching between them to verify content on each tab

Starting URL: https://v1.training-support.net/selenium/tab-opener

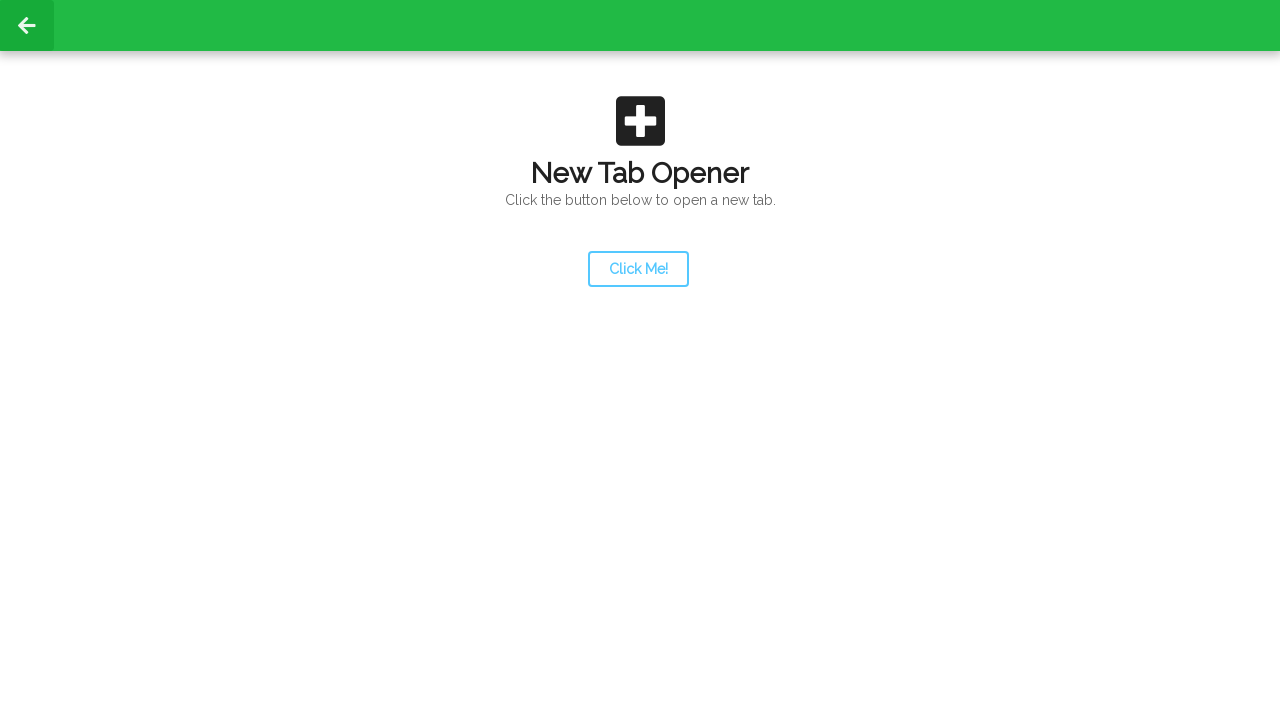

Clicked launcher button to open first new tab at (638, 269) on #launcher
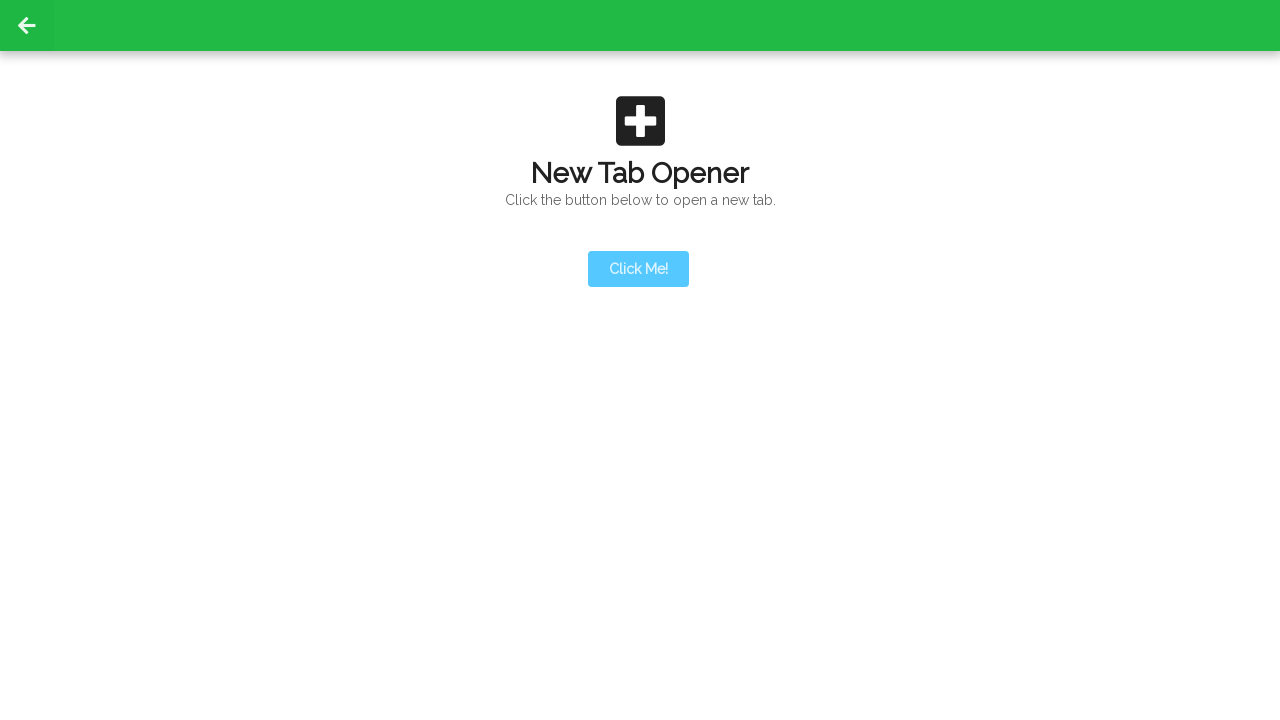

Clicked launcher button and new tab opened at (638, 269) on #launcher
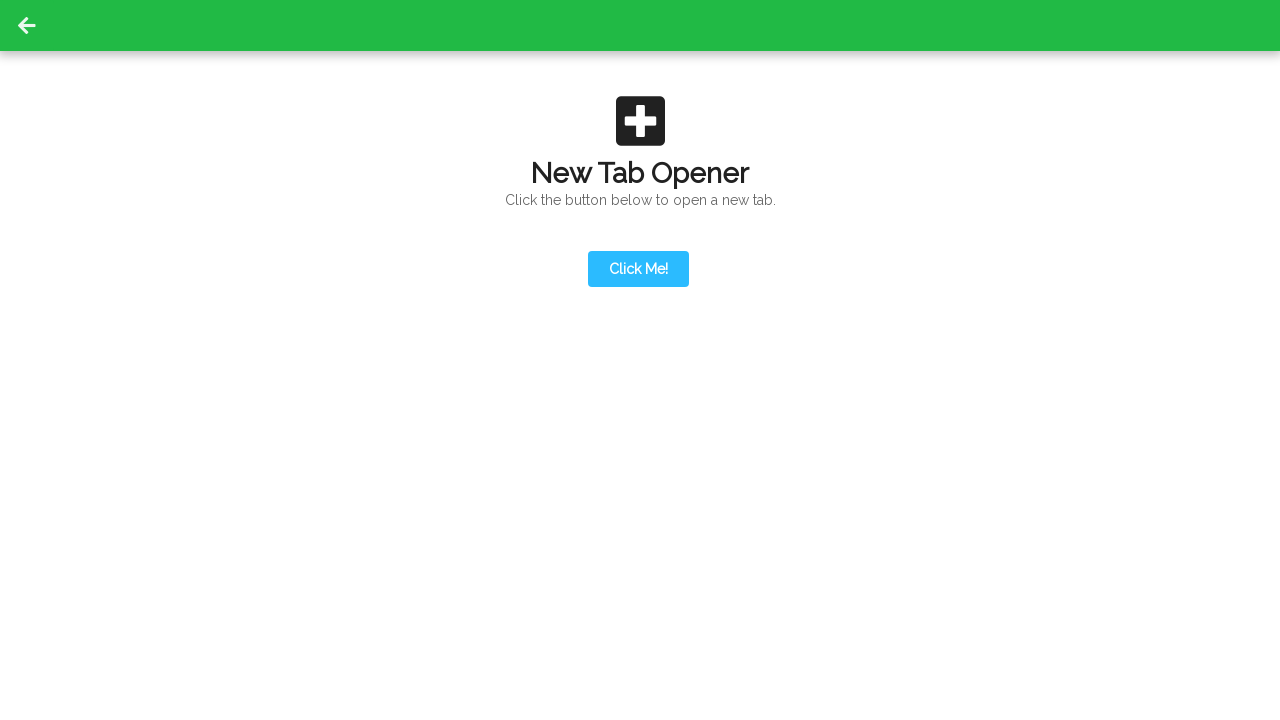

Switched to new tab and waited for page to load
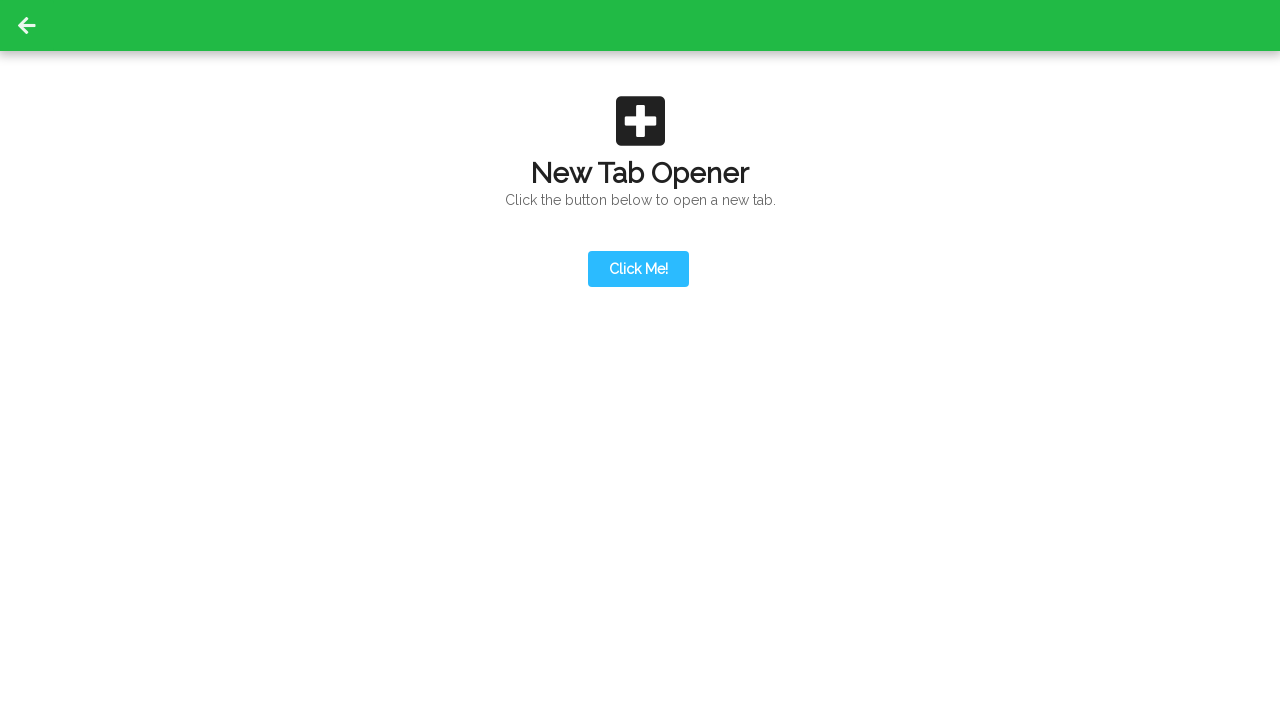

Clicked action button on second tab to open third tab at (638, 190) on #actionButton
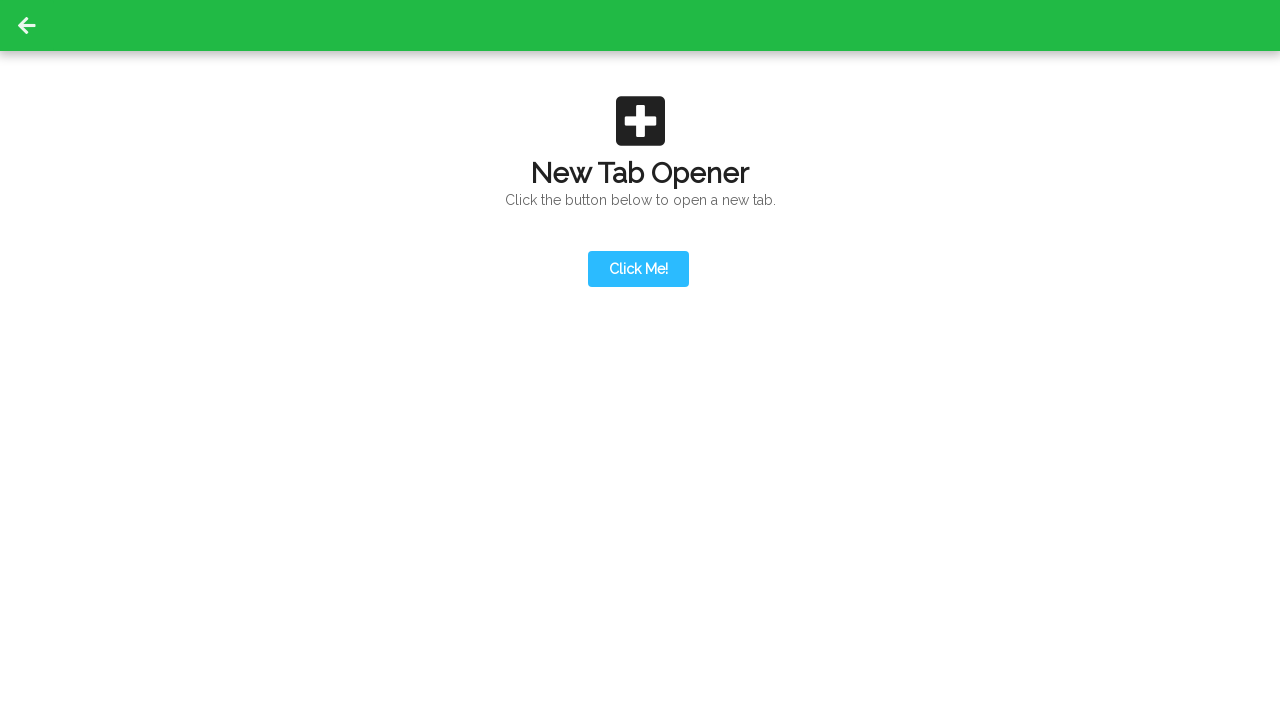

Switched to third tab and waited for page to load
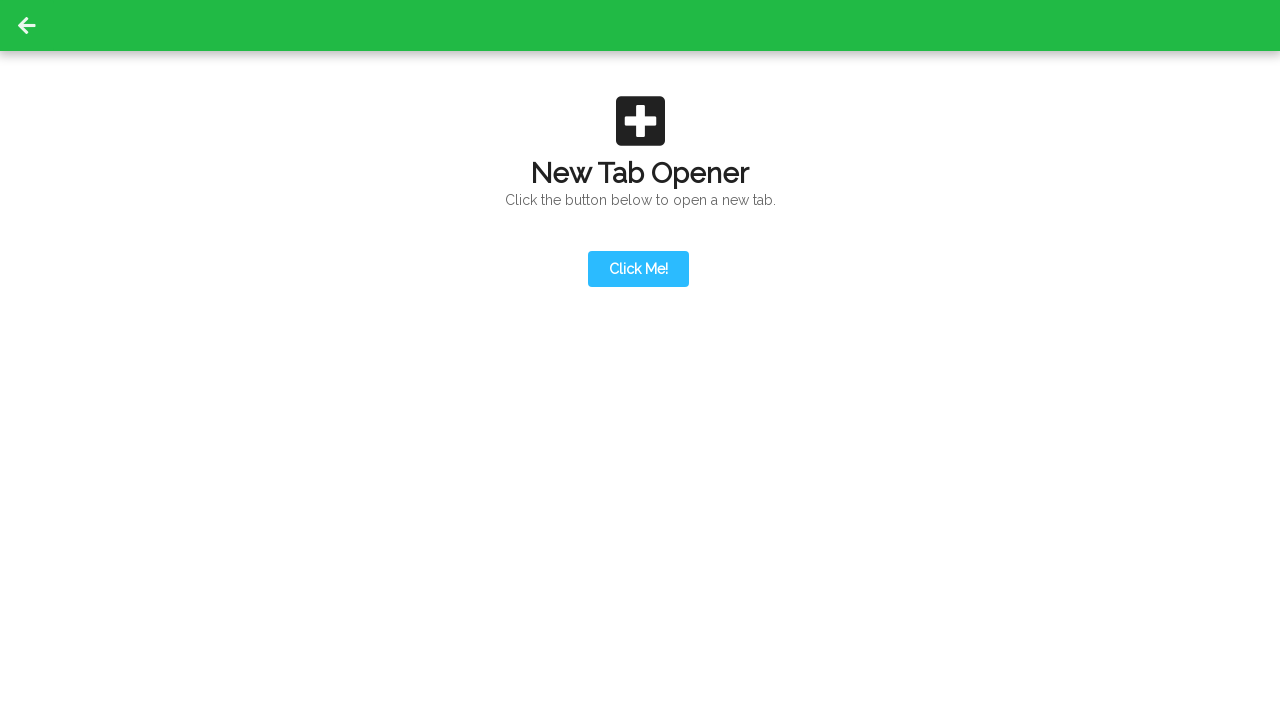

Verified content is visible on third tab
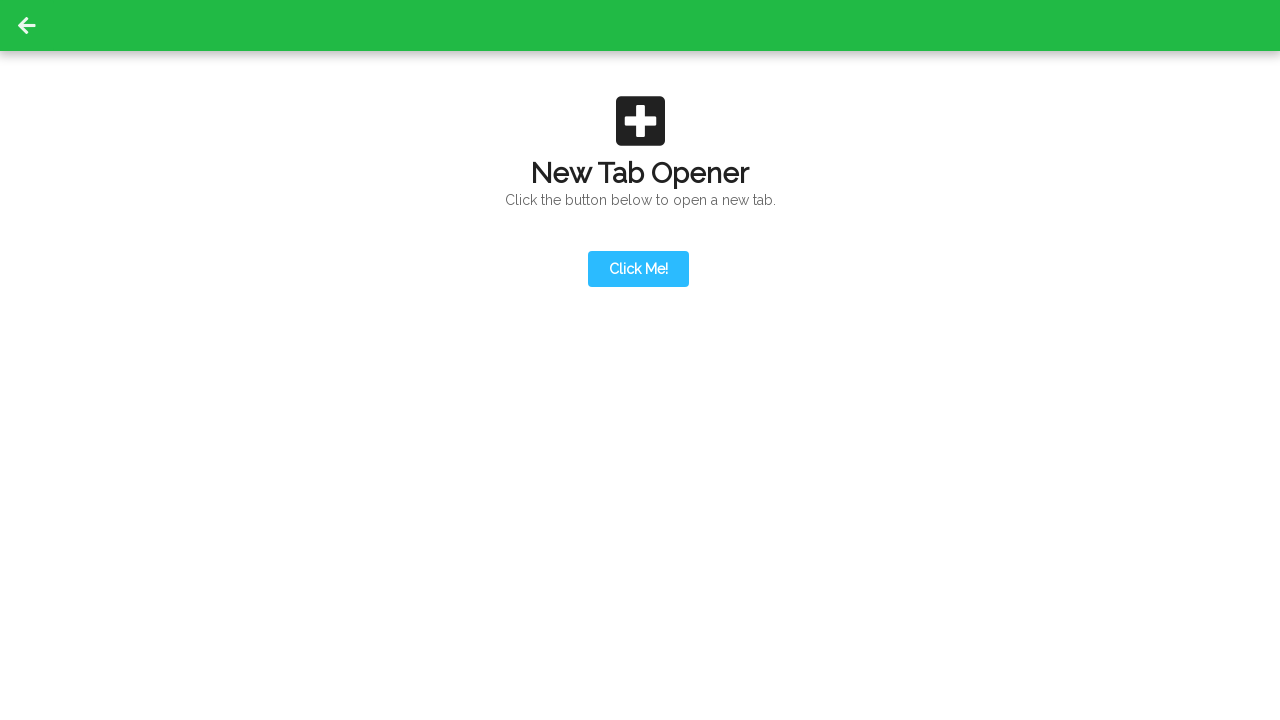

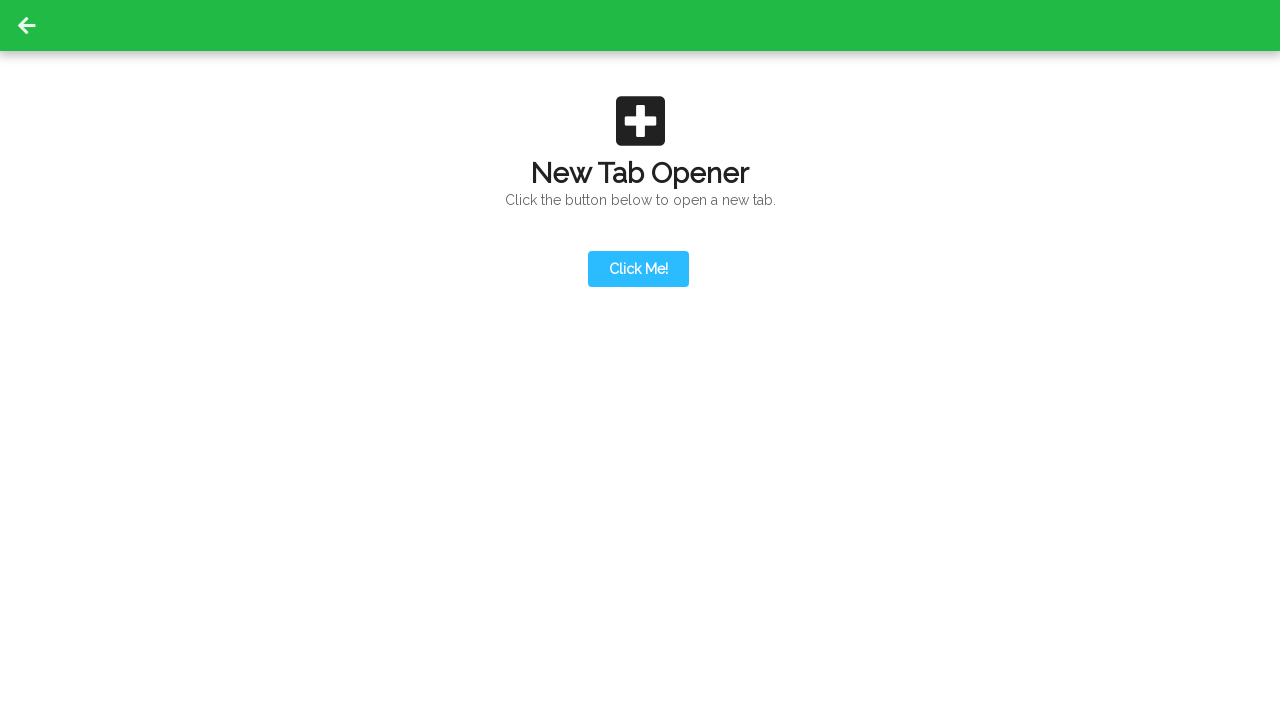